Tests add and remove element functionality by clicking Add Element button to create a Delete button, then clicking the Delete button to remove it

Starting URL: https://practice.cydeo.com/add_remove_elements/

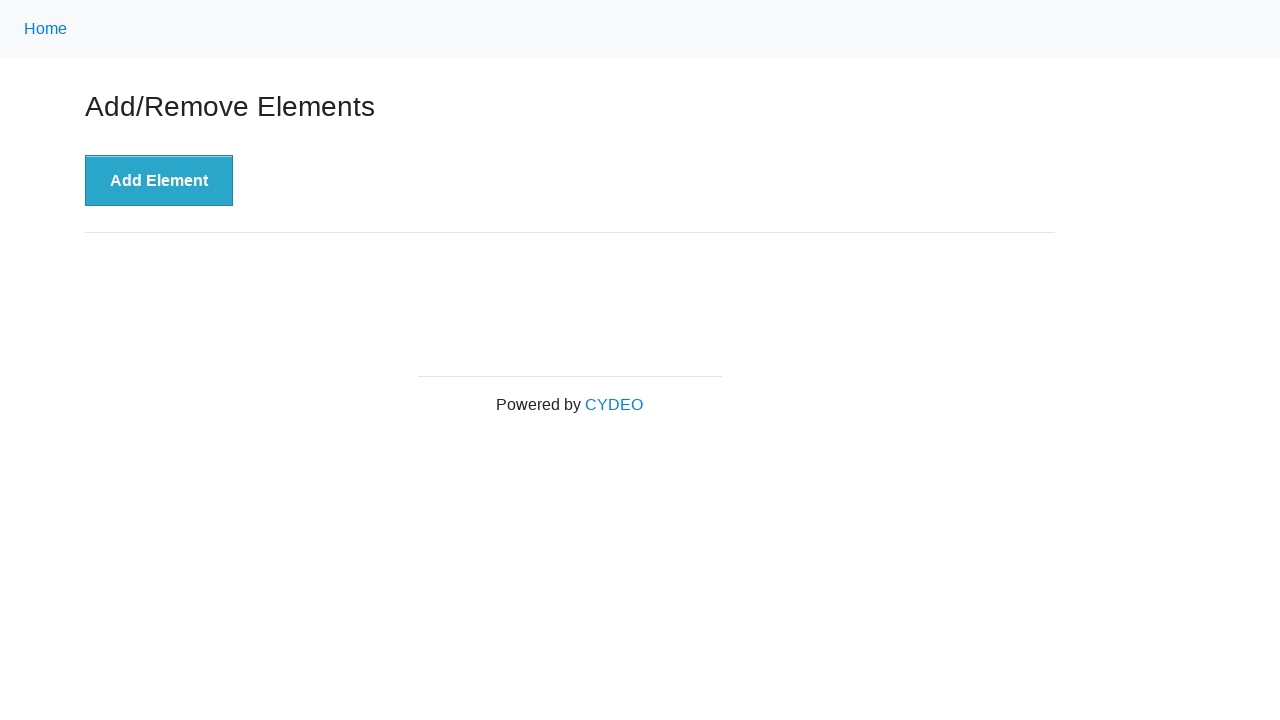

Clicked 'Add Element' button to create a Delete button at (159, 181) on xpath=//button[.='Add Element']
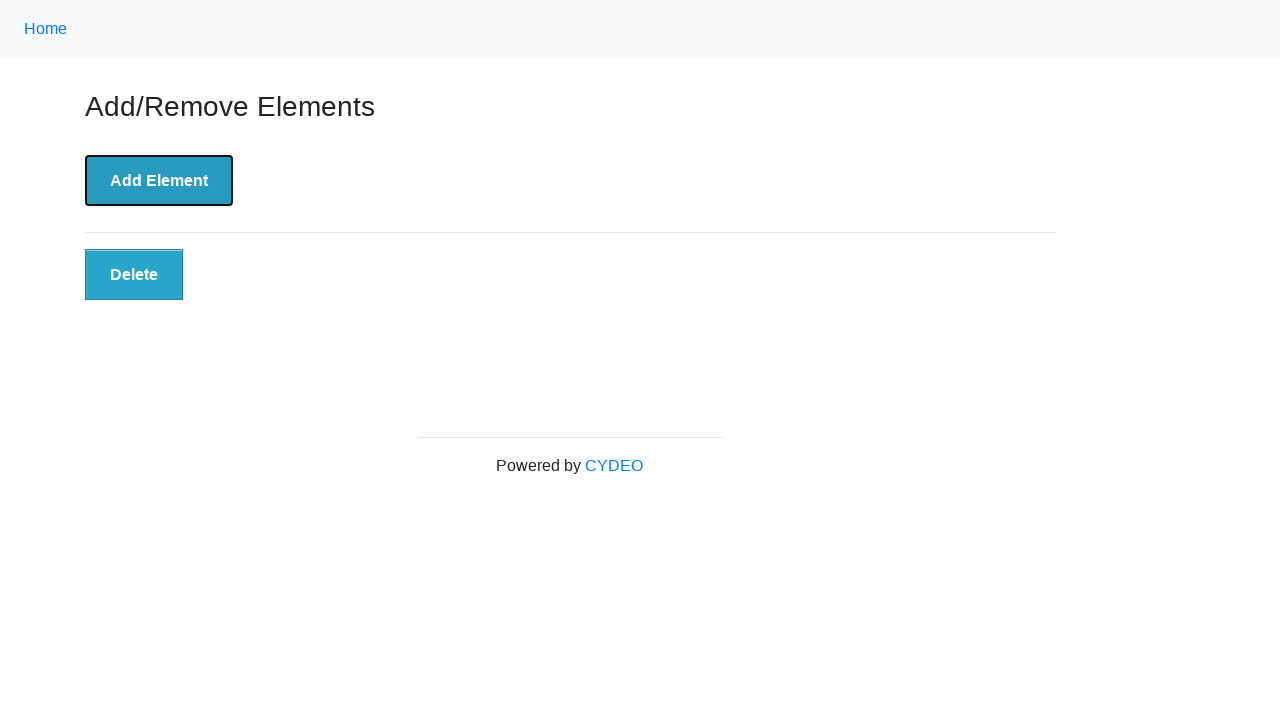

Delete button appeared and is now displayed
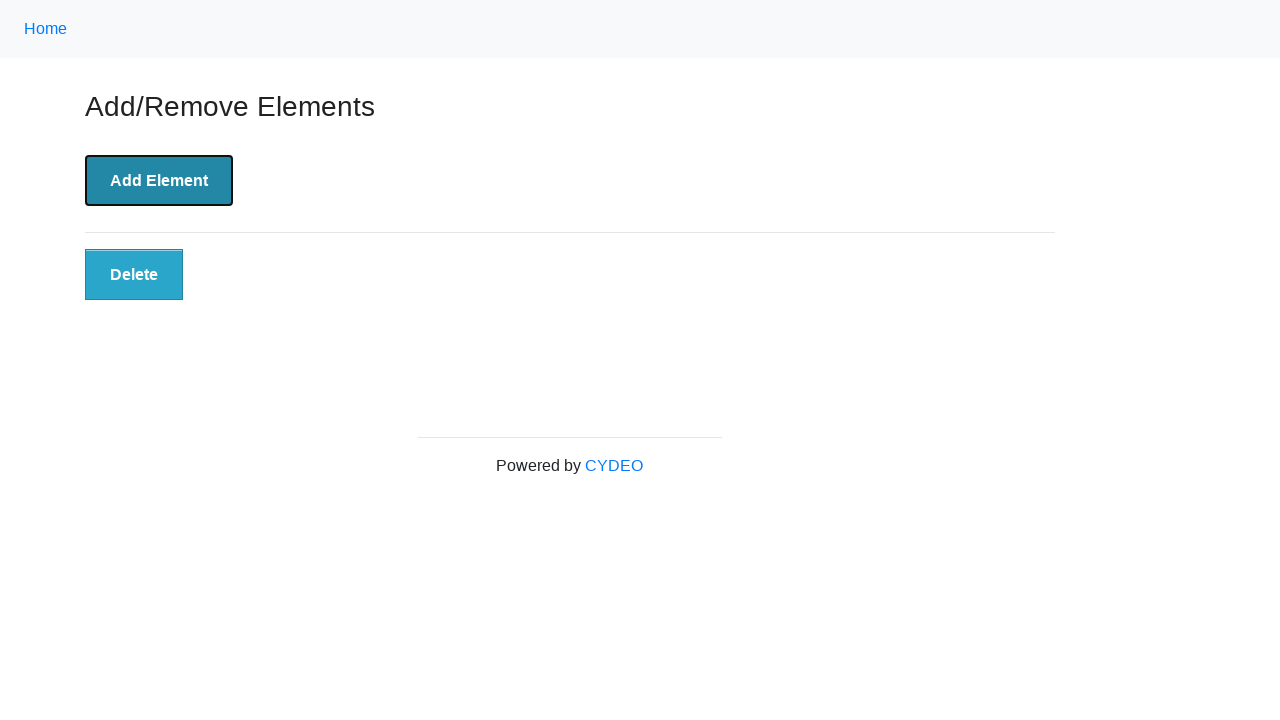

Clicked the Delete button to remove the element at (134, 275) on button.added-manually
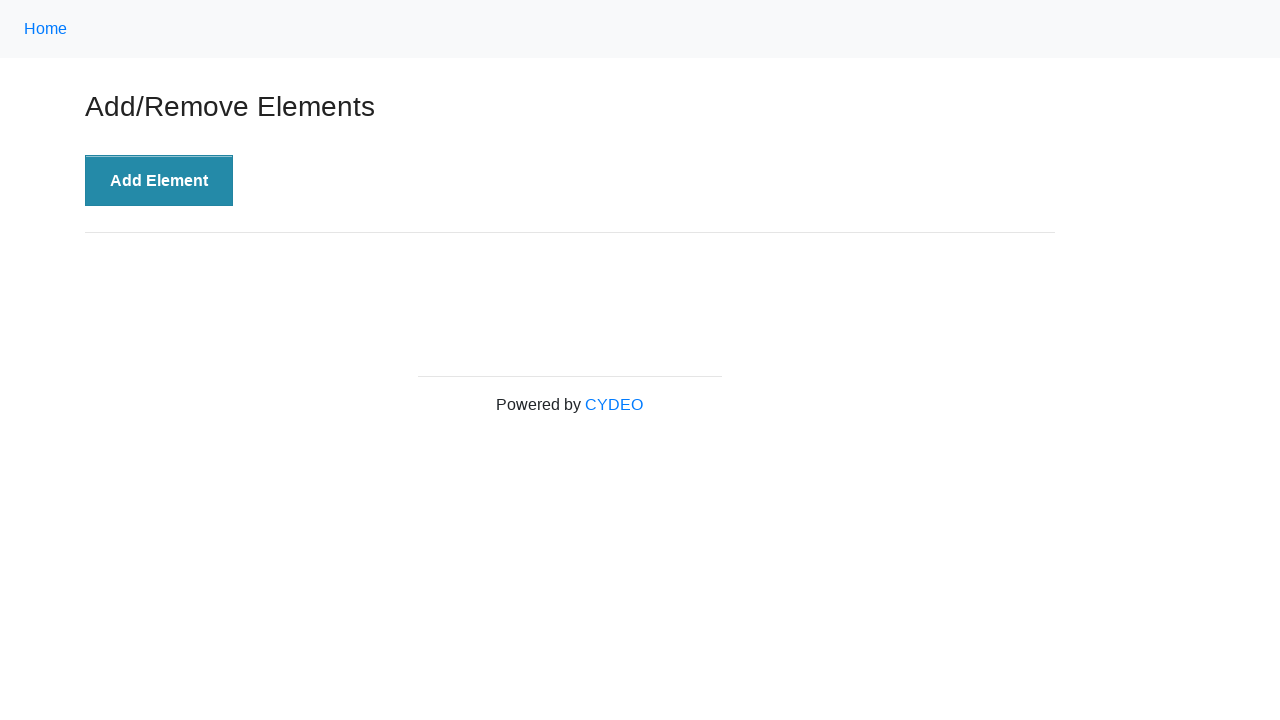

Delete button is NOT displayed after clicking (as expected - element successfully removed)
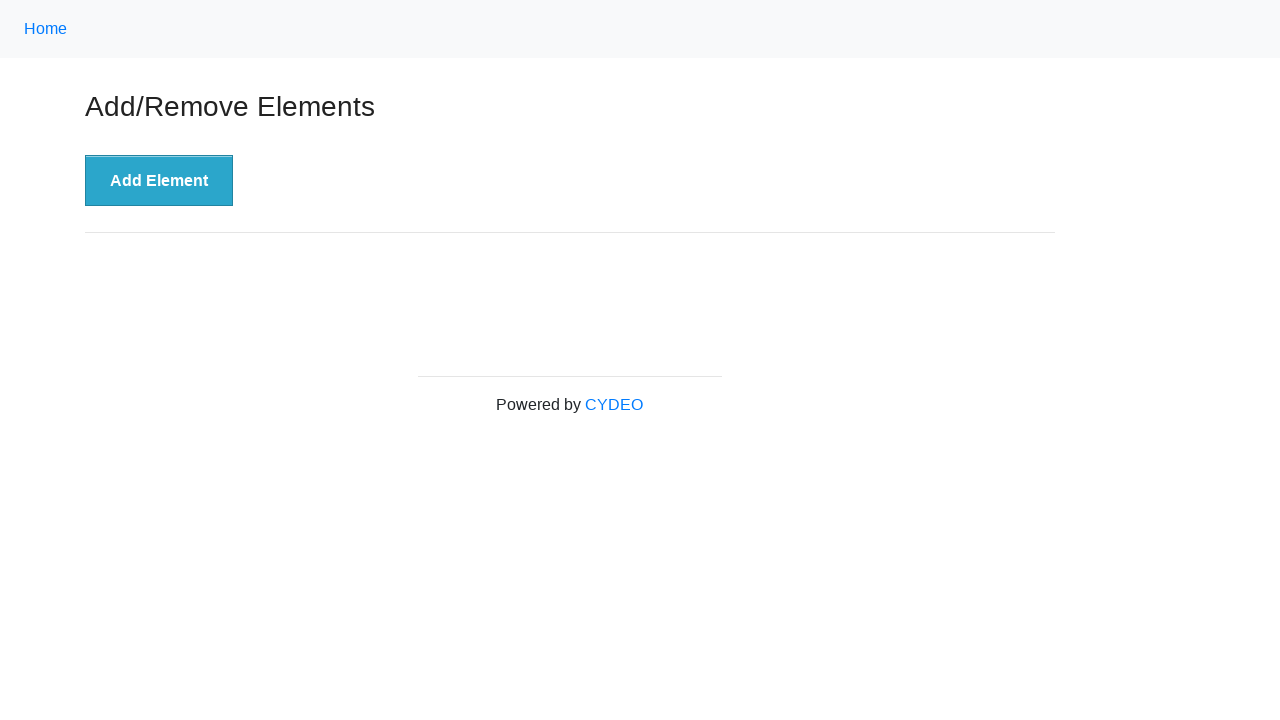

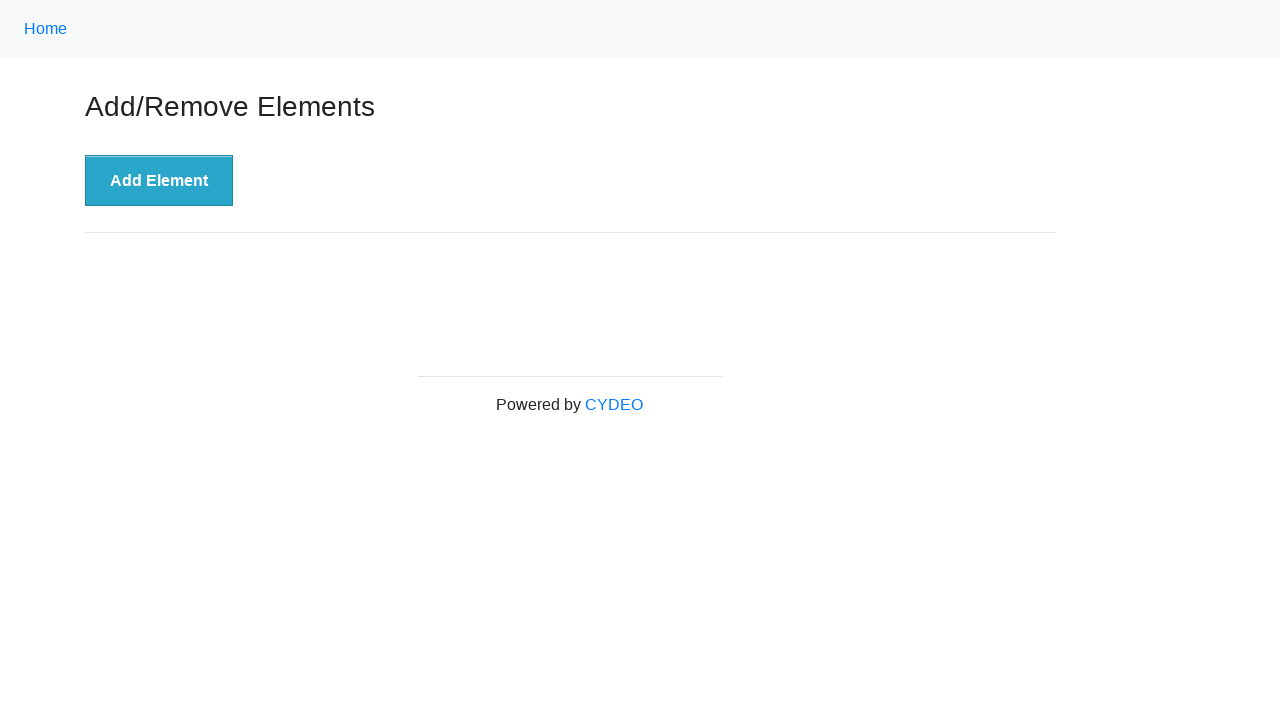